Tests dynamic loading functionality by clicking a start button and waiting for the loading icon to disappear before verifying the result text is displayed.

Starting URL: https://automationfc.github.io/dynamic-loading/

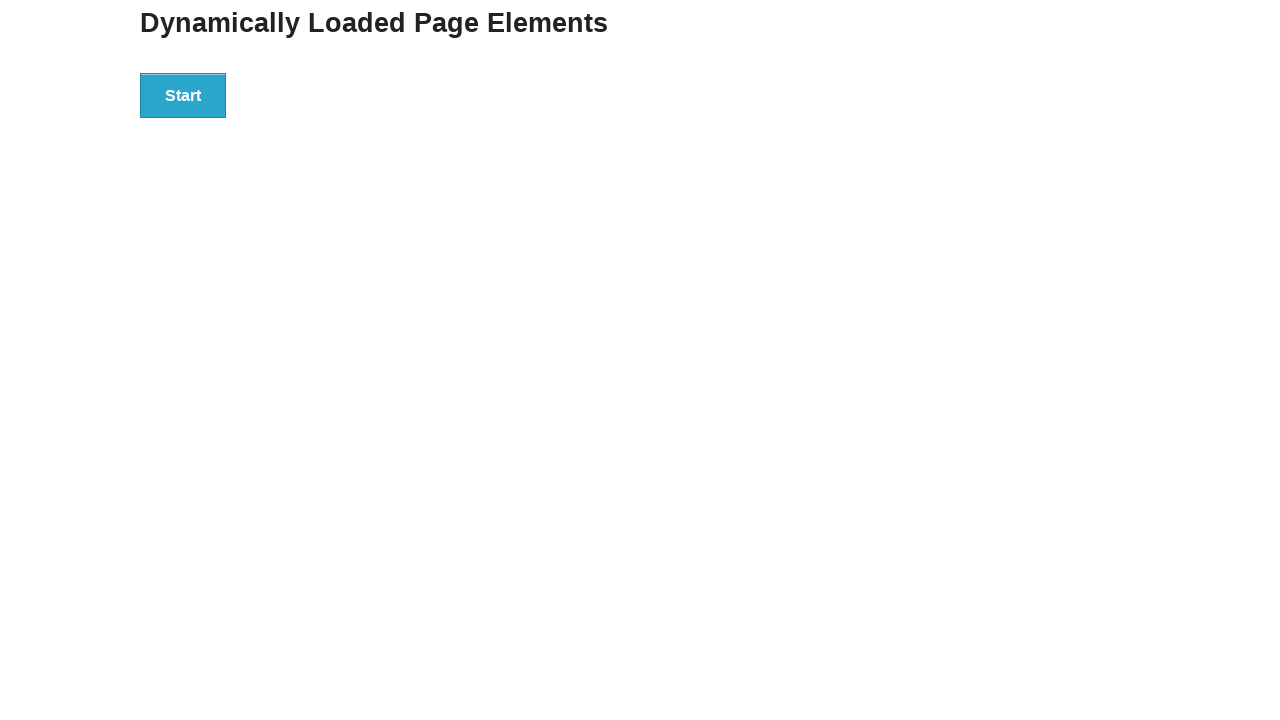

Clicked the start button to initiate dynamic loading at (183, 95) on div#start>button
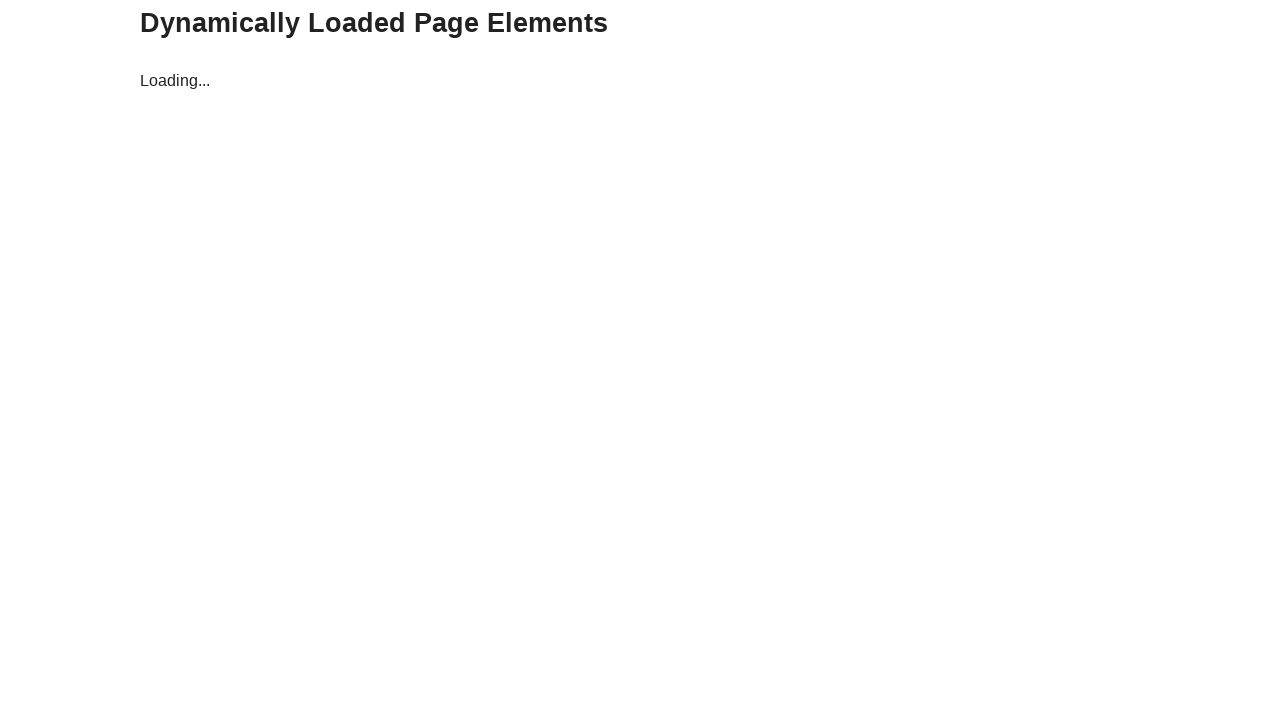

Loading icon disappeared, dynamic content loaded
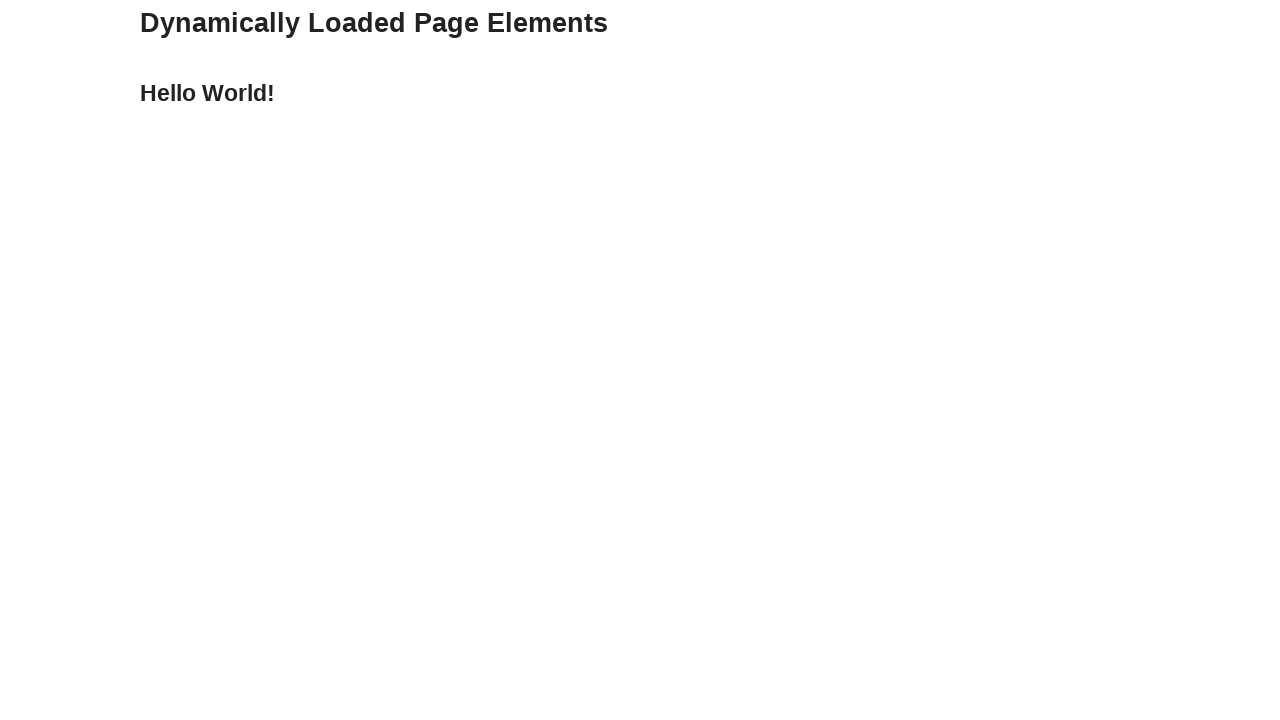

Result text element became visible
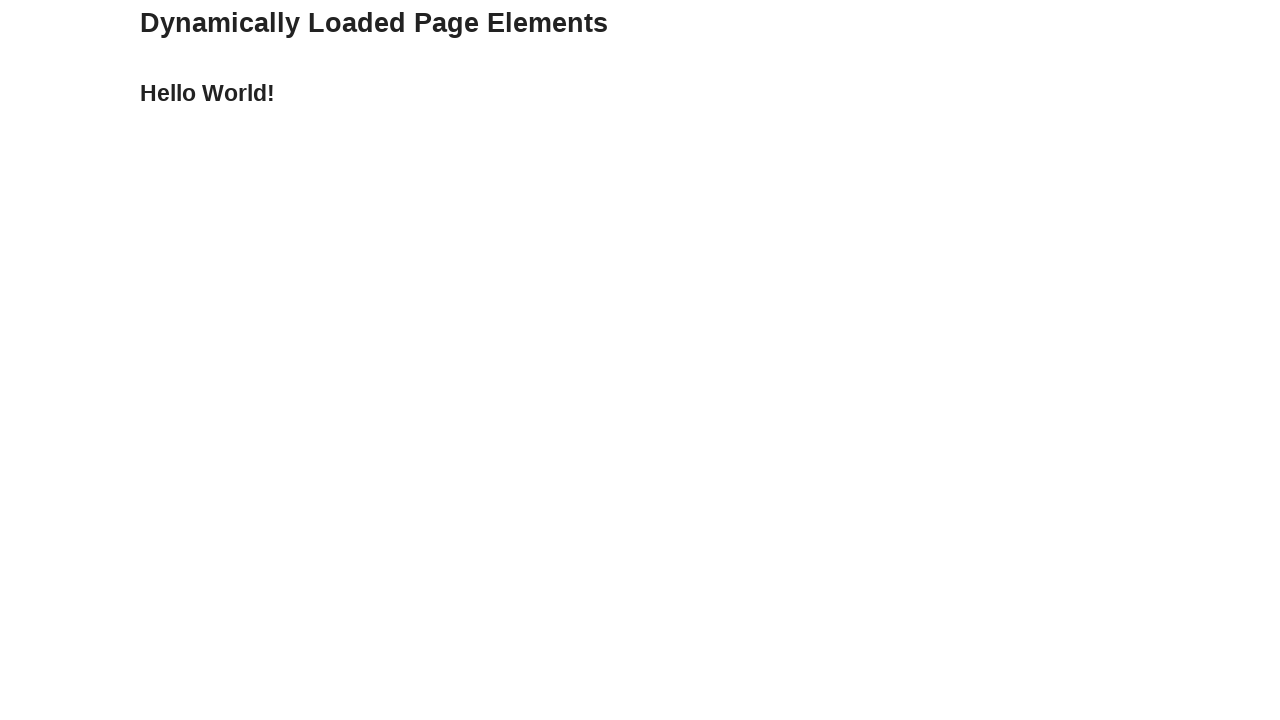

Retrieved result text: Hello World!
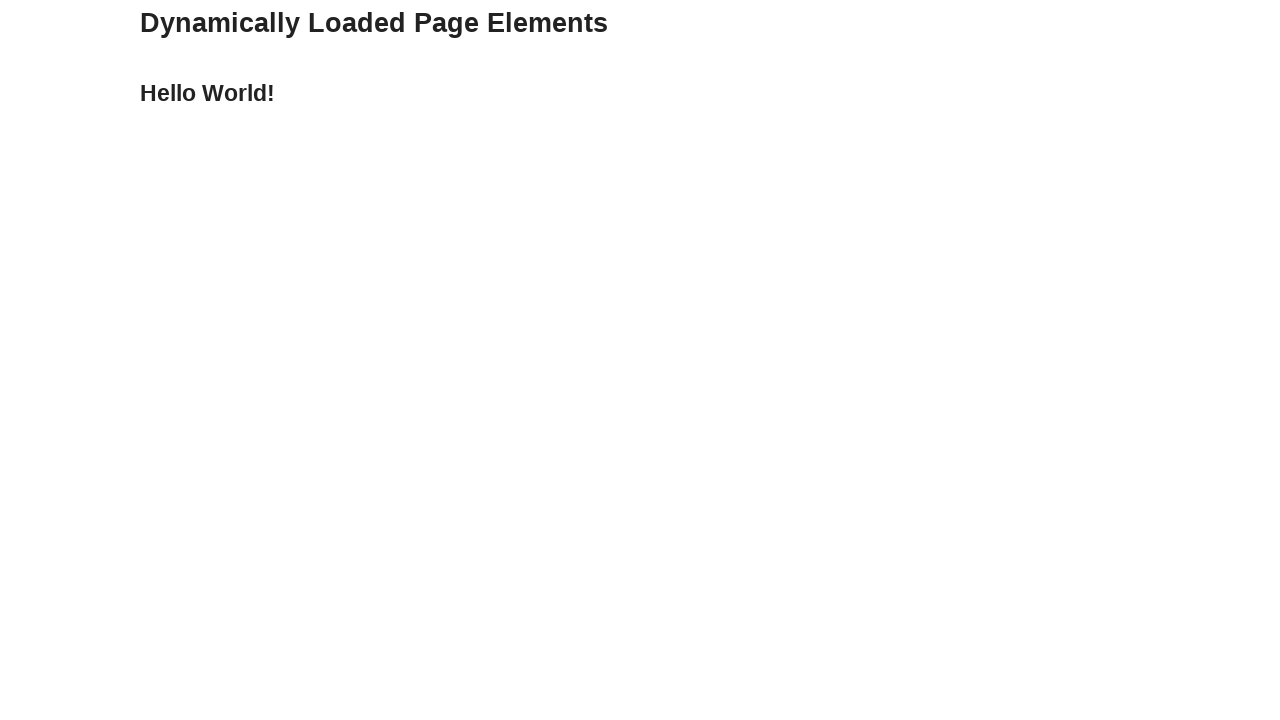

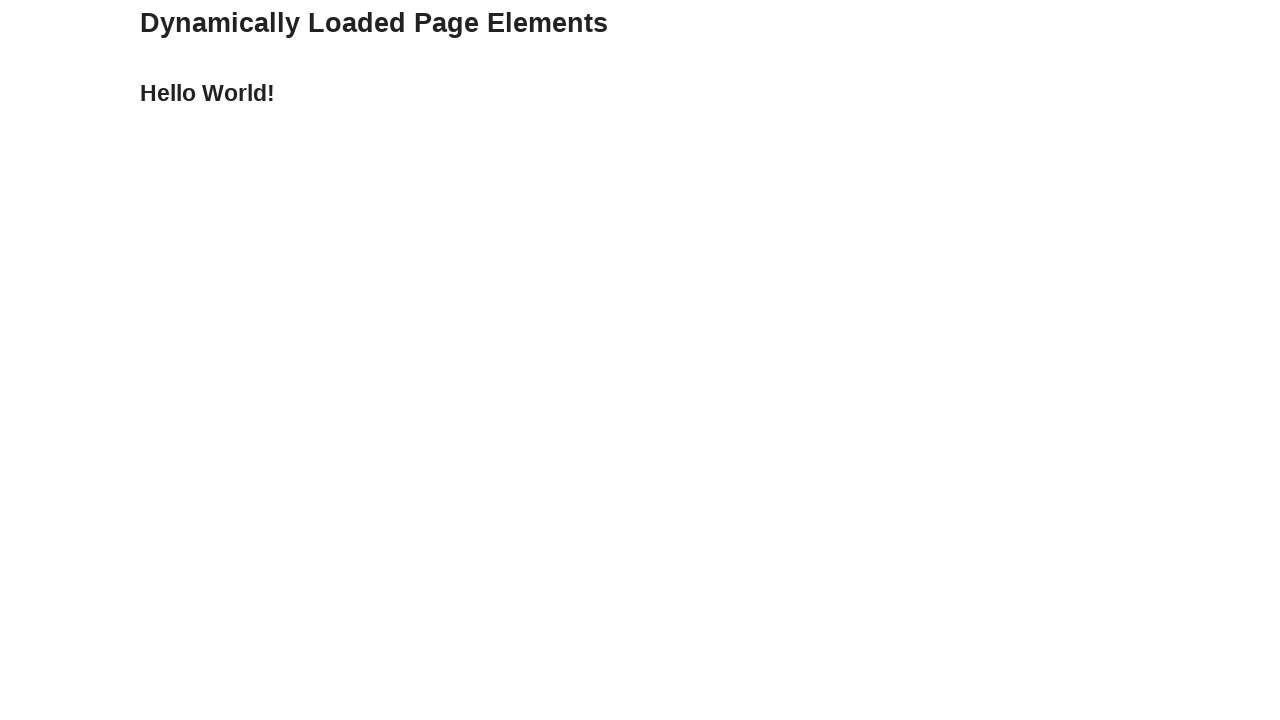